Tests window switching functionality by opening a new window, verifying content in both windows, and switching between them

Starting URL: https://the-internet.herokuapp.com/windows

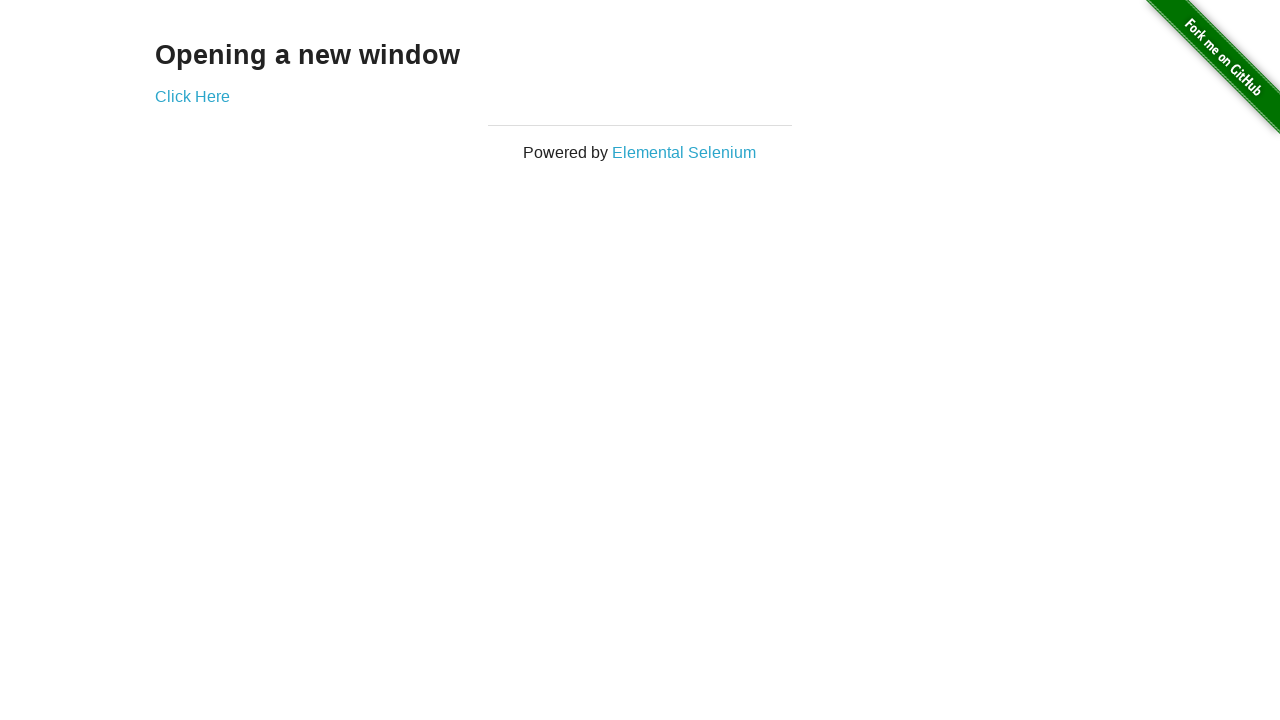

Clicked 'Click Here' link to open new window at (192, 96) on text=Click Here
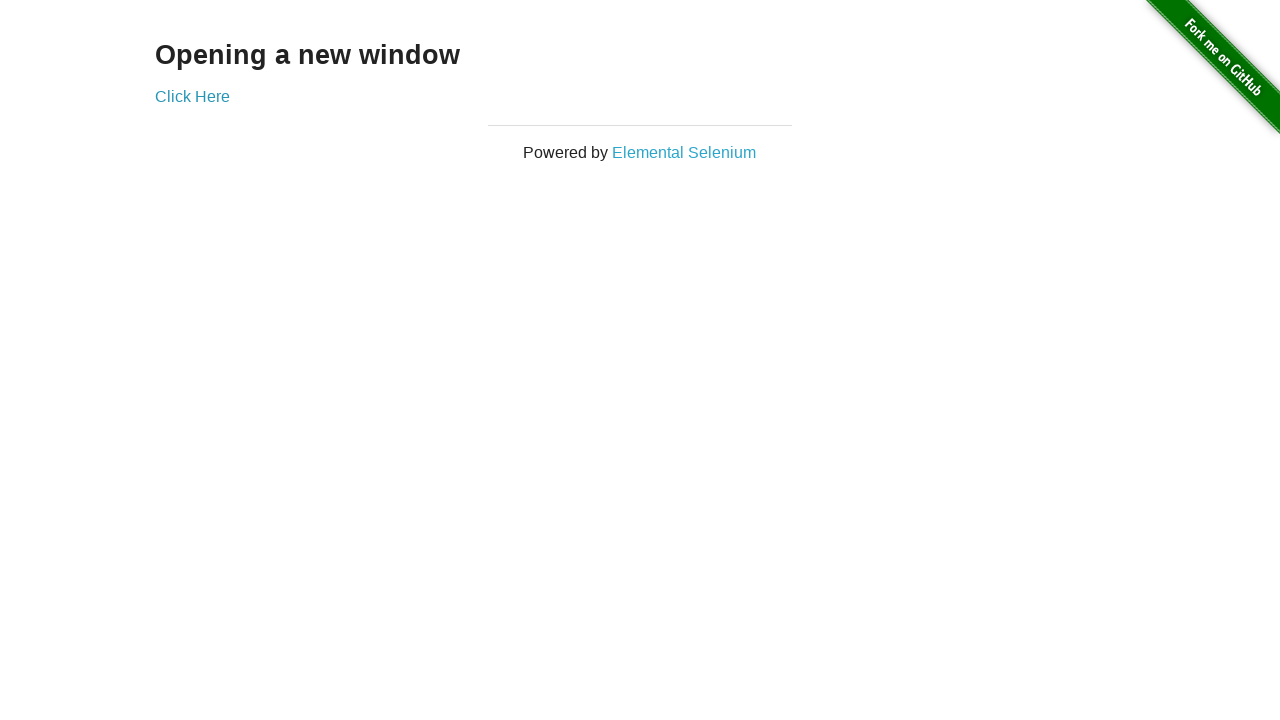

New window opened and captured
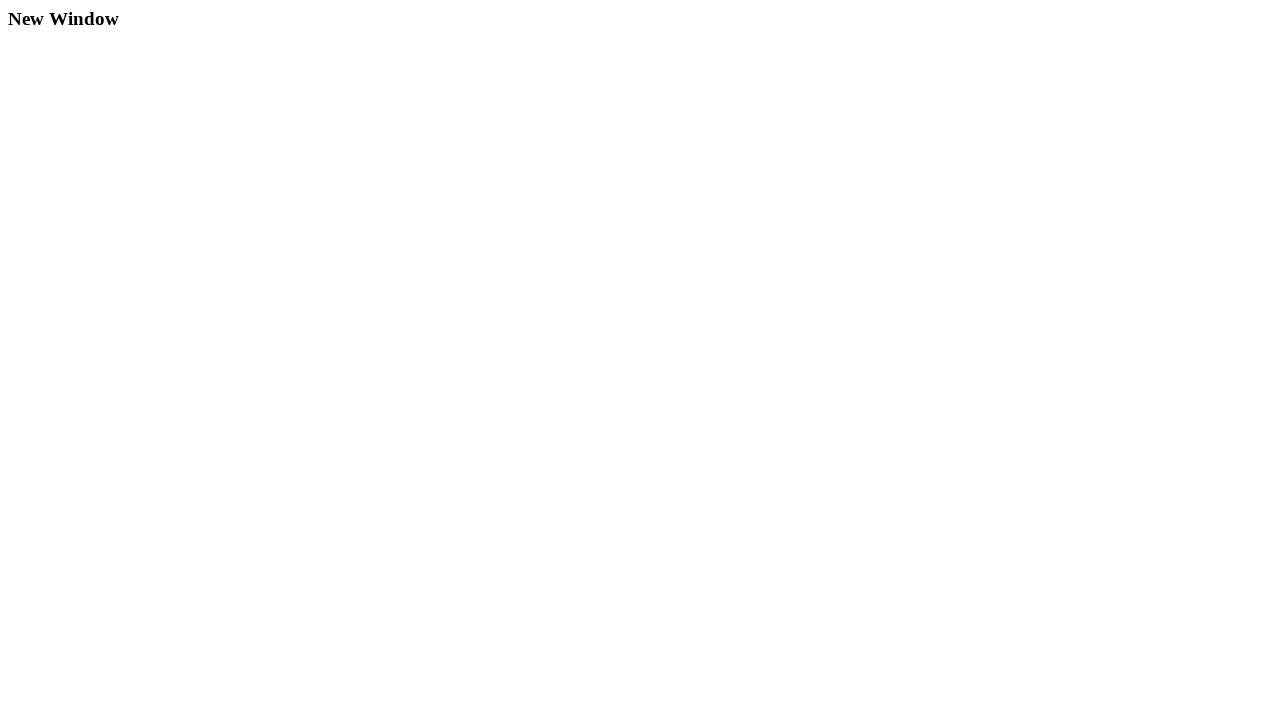

Retrieved heading text from new window
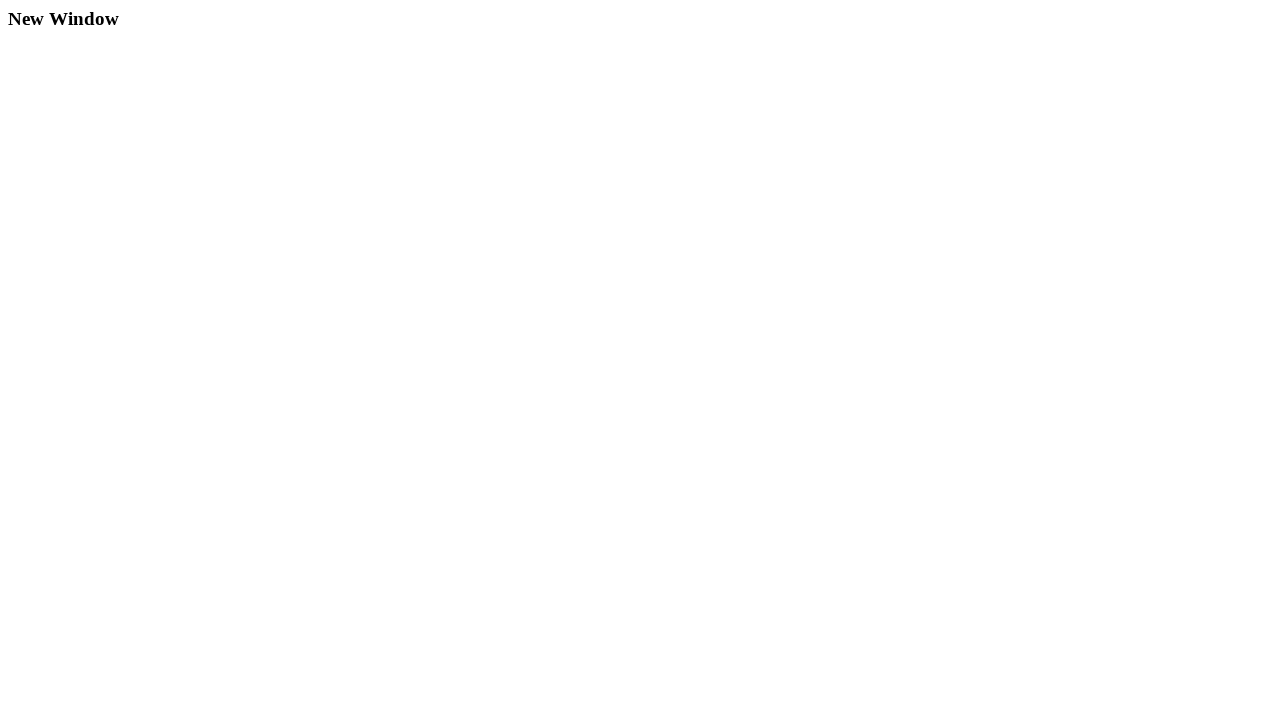

Verified new window contains 'New Window' heading
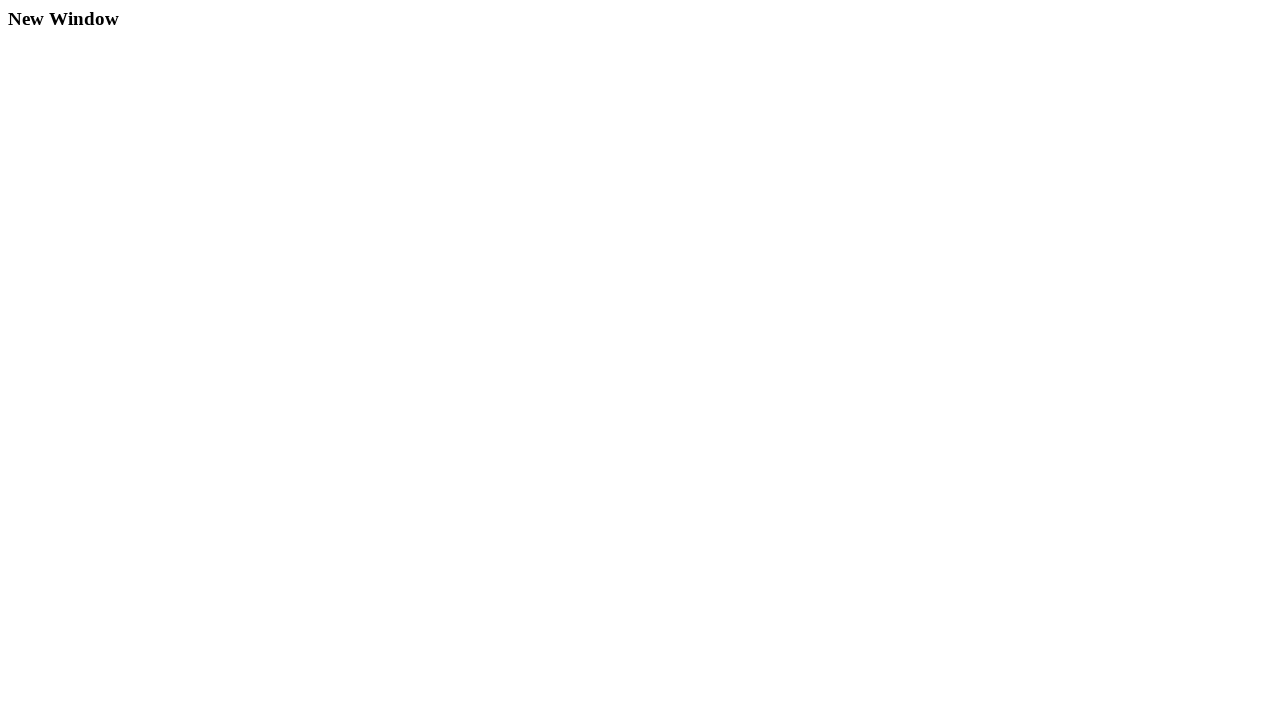

Retrieved heading text from main window
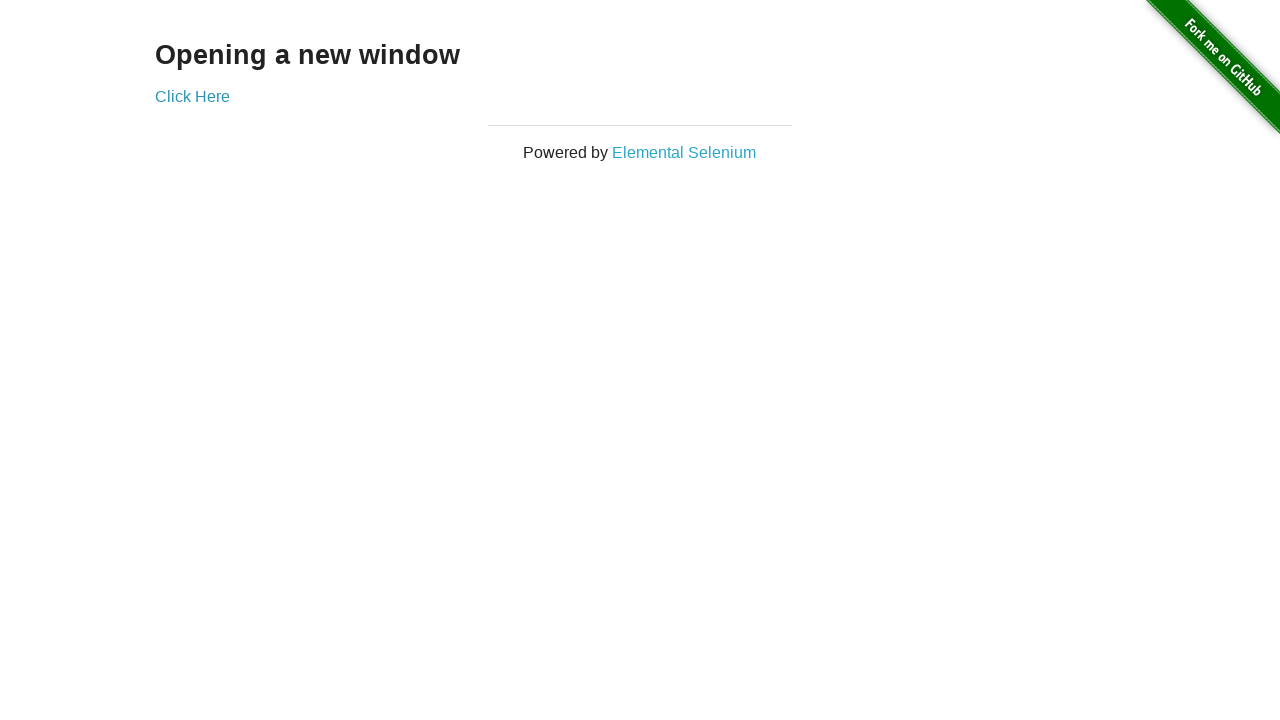

Verified main window contains 'Opening a new window' heading
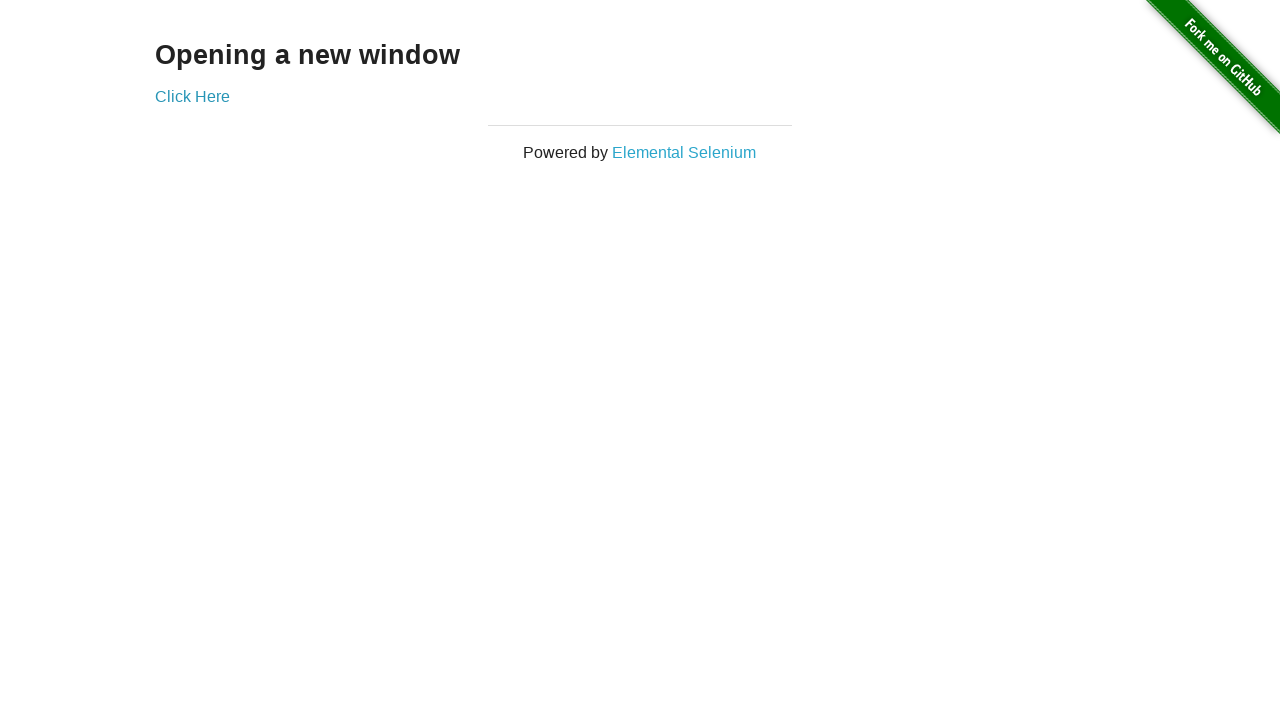

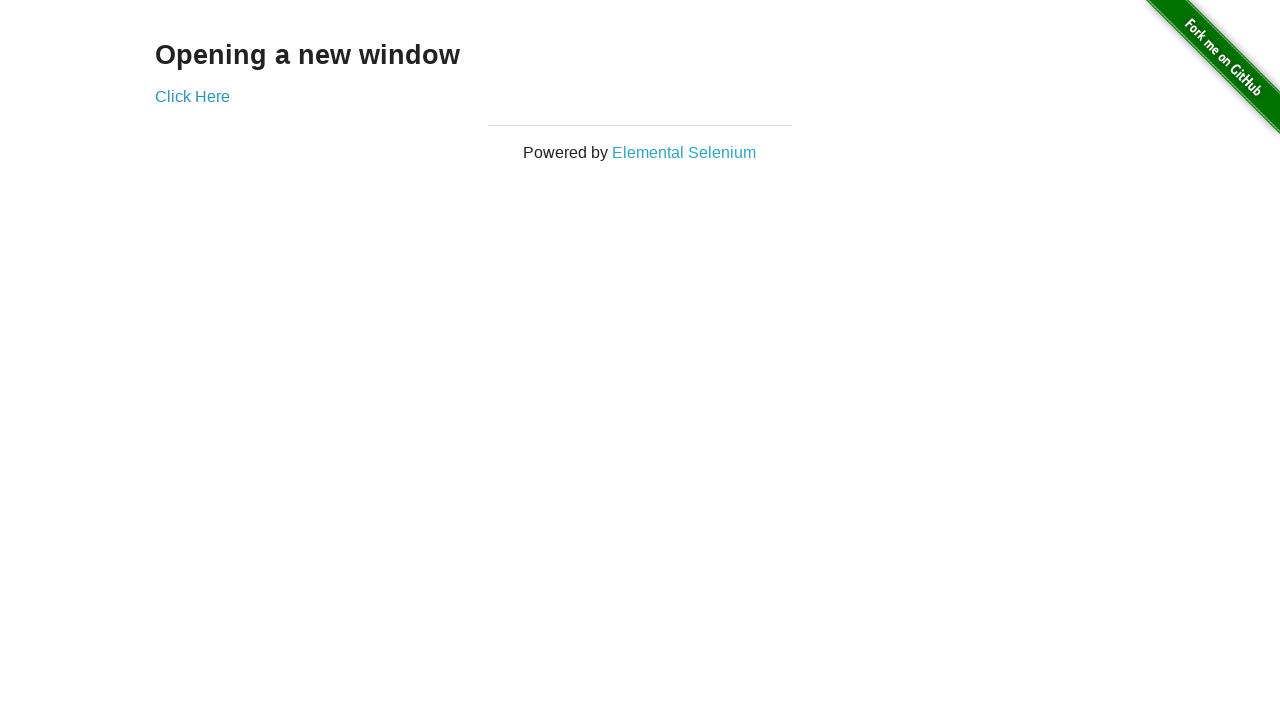